Tests account registration form by filling in all required fields including first name, last name, email, telephone, password and password confirmation

Starting URL: https://naveenautomationlabs.com/opencart/index.php?route=account/register

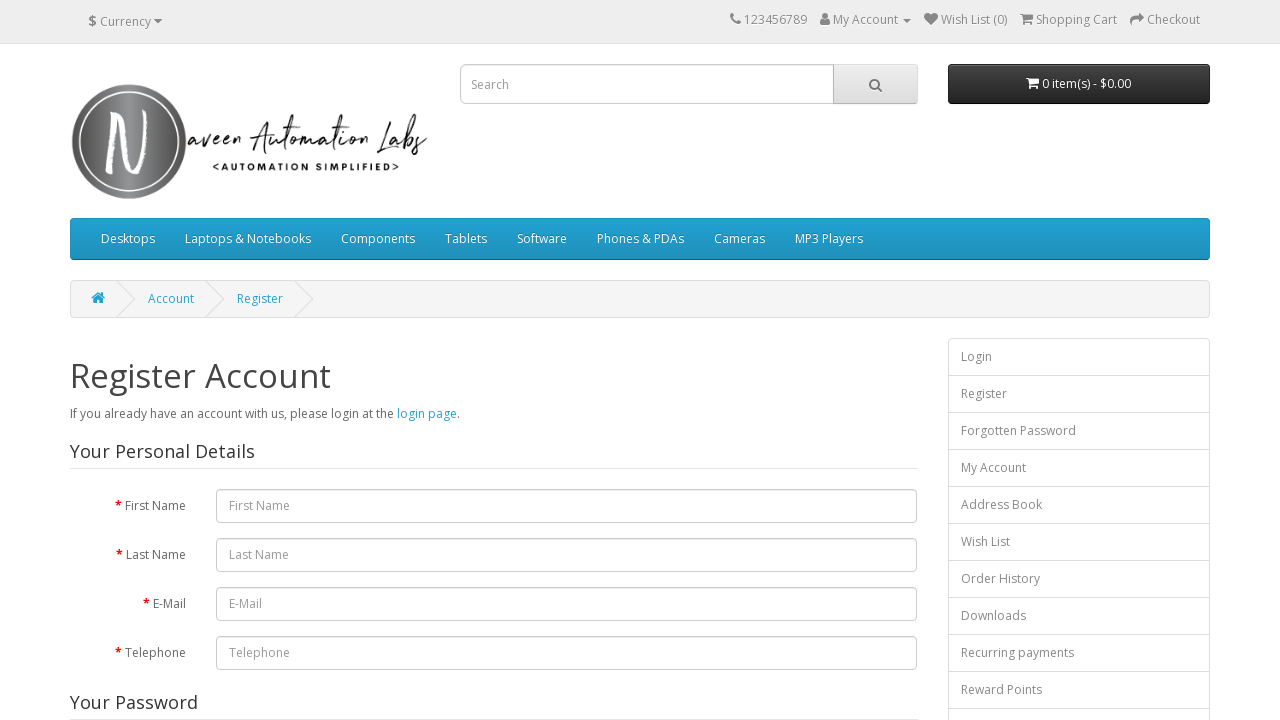

Filled first name field with 'Rashmi' on #input-firstname
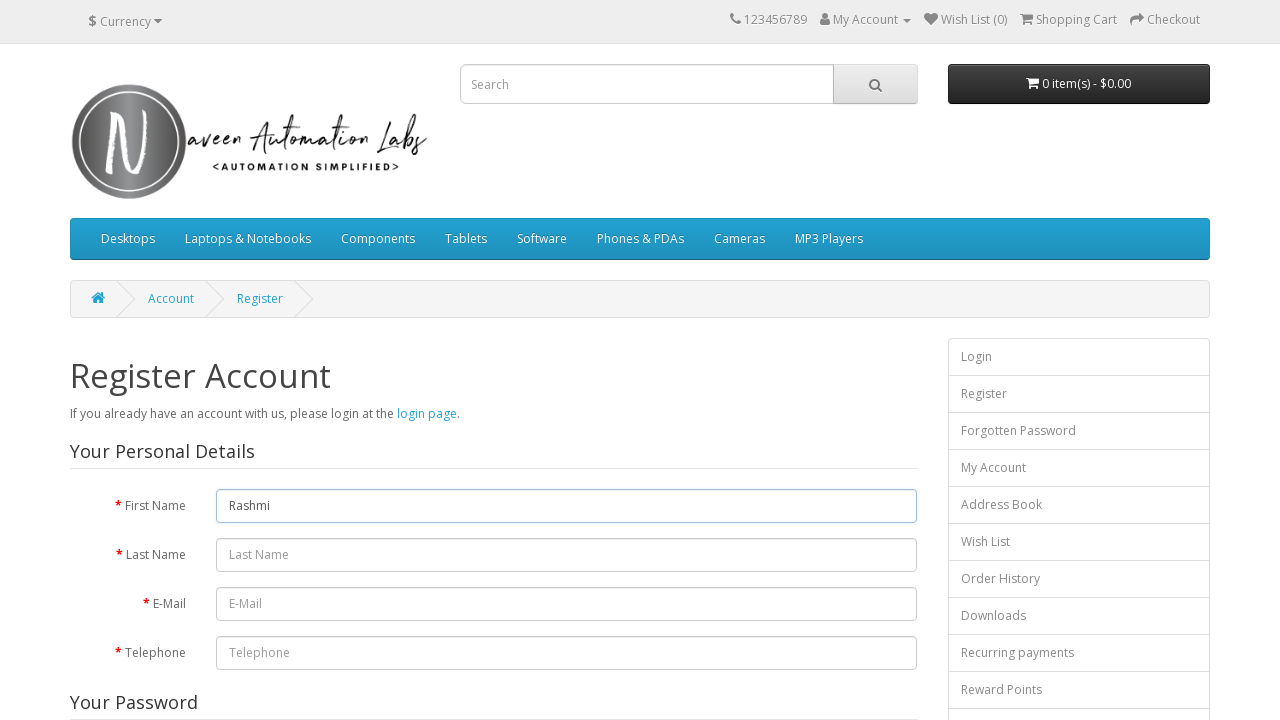

Filled last name field with 'Pathak' on #input-lastname
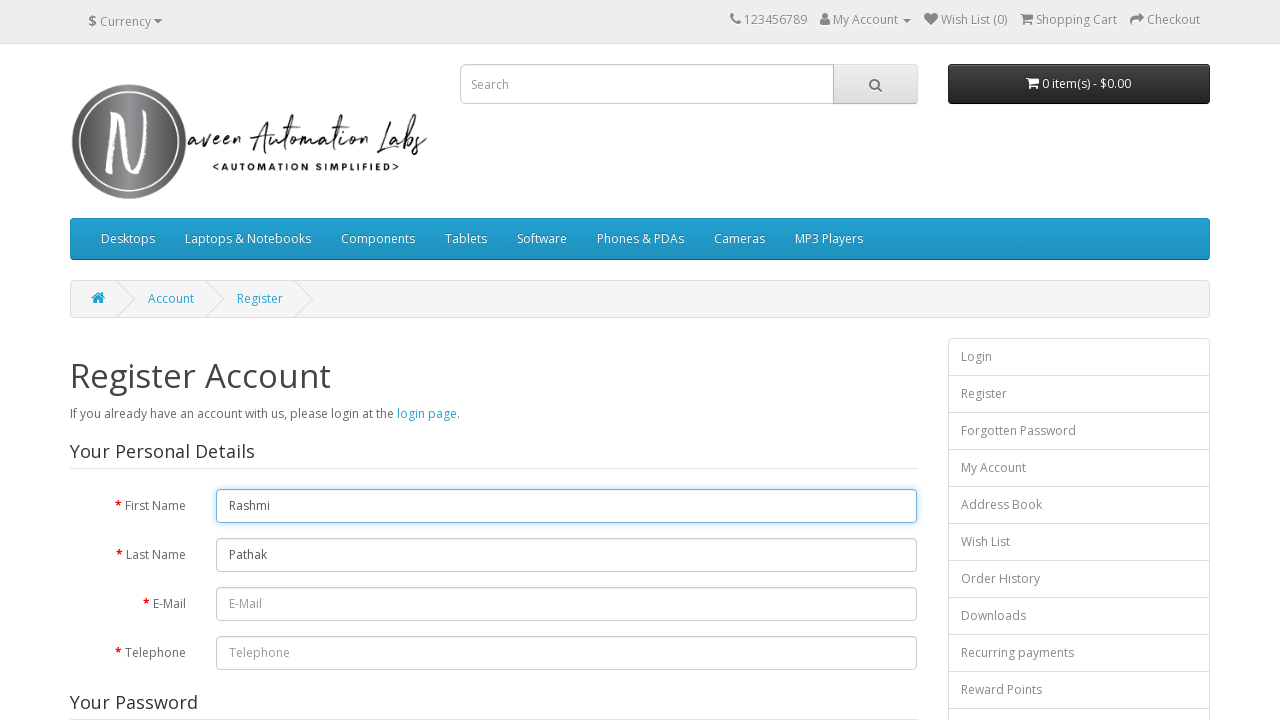

Filled email field with 'rashmi.test@example.com' on #input-email
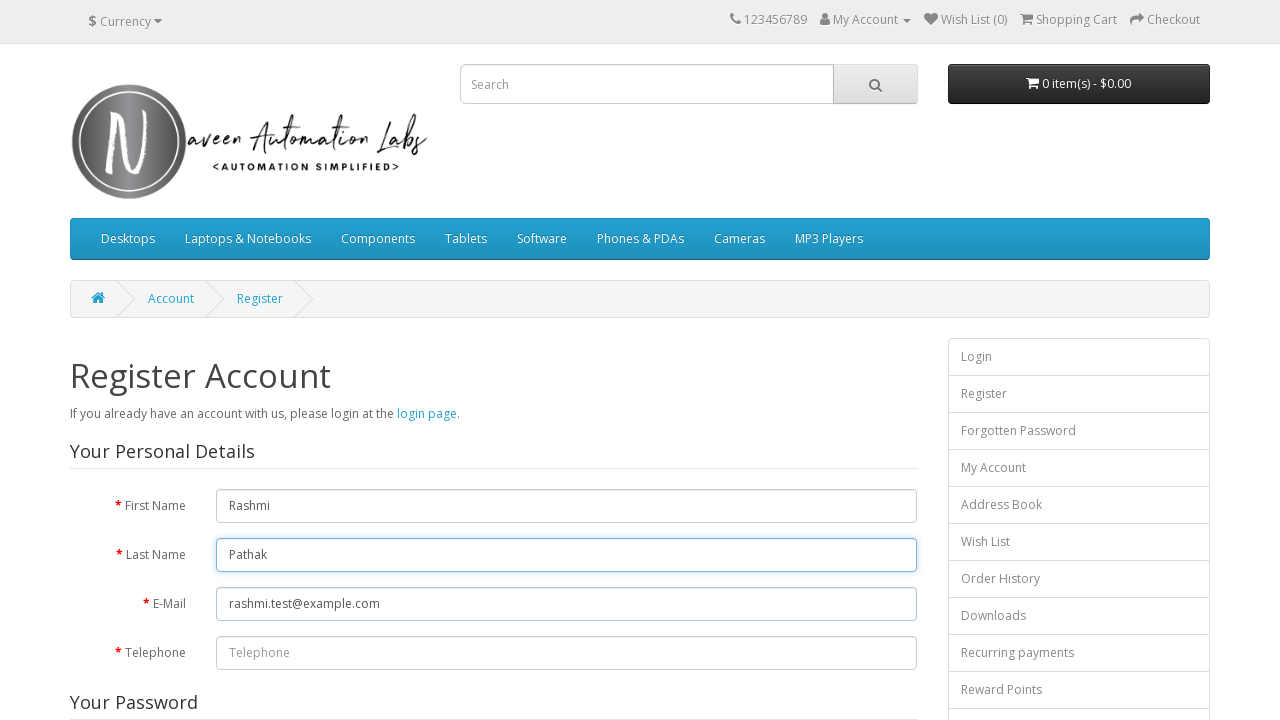

Filled telephone field with '8523697415' on #input-telephone
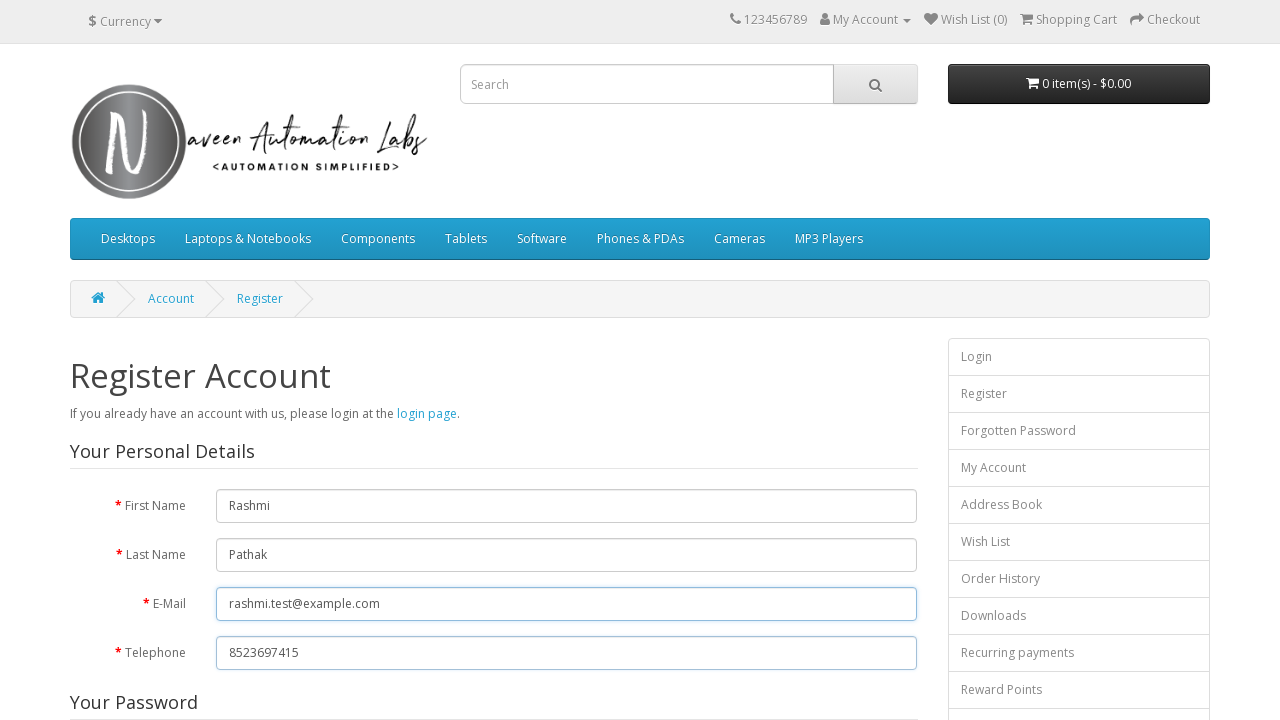

Filled password field with 'Password@123' on #input-password
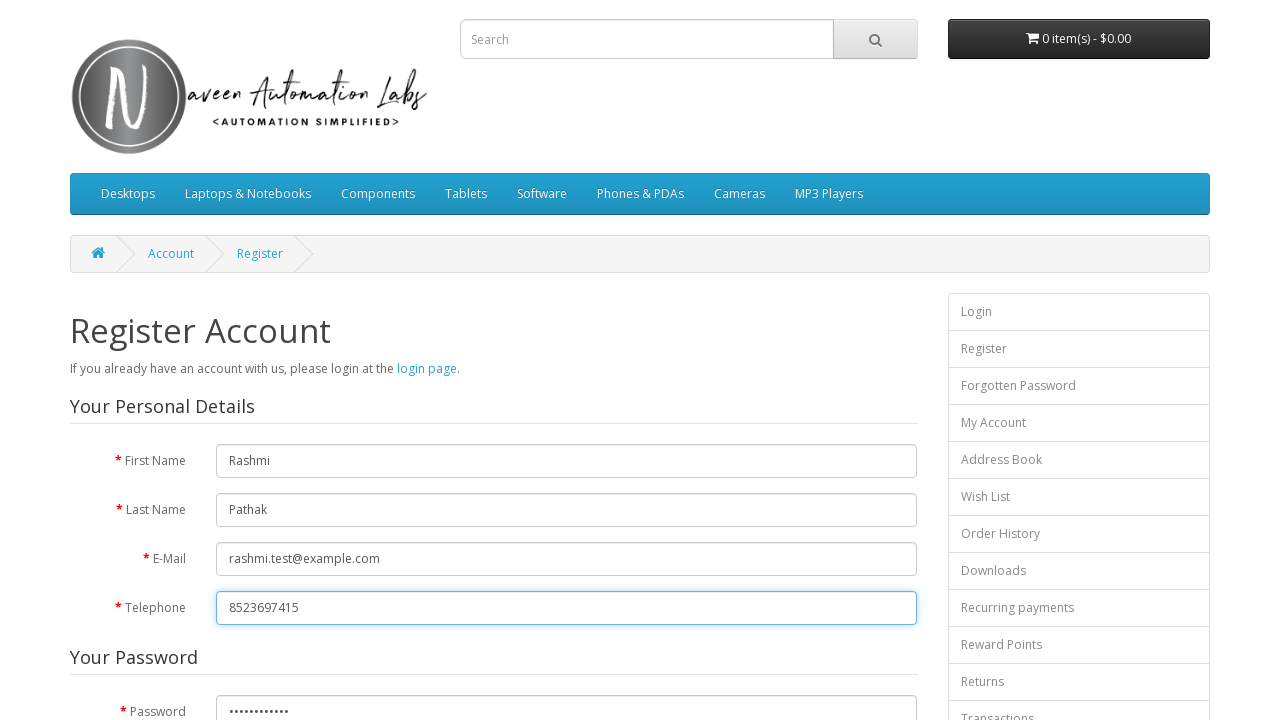

Filled password confirmation field with 'Password@123' on #input-confirm
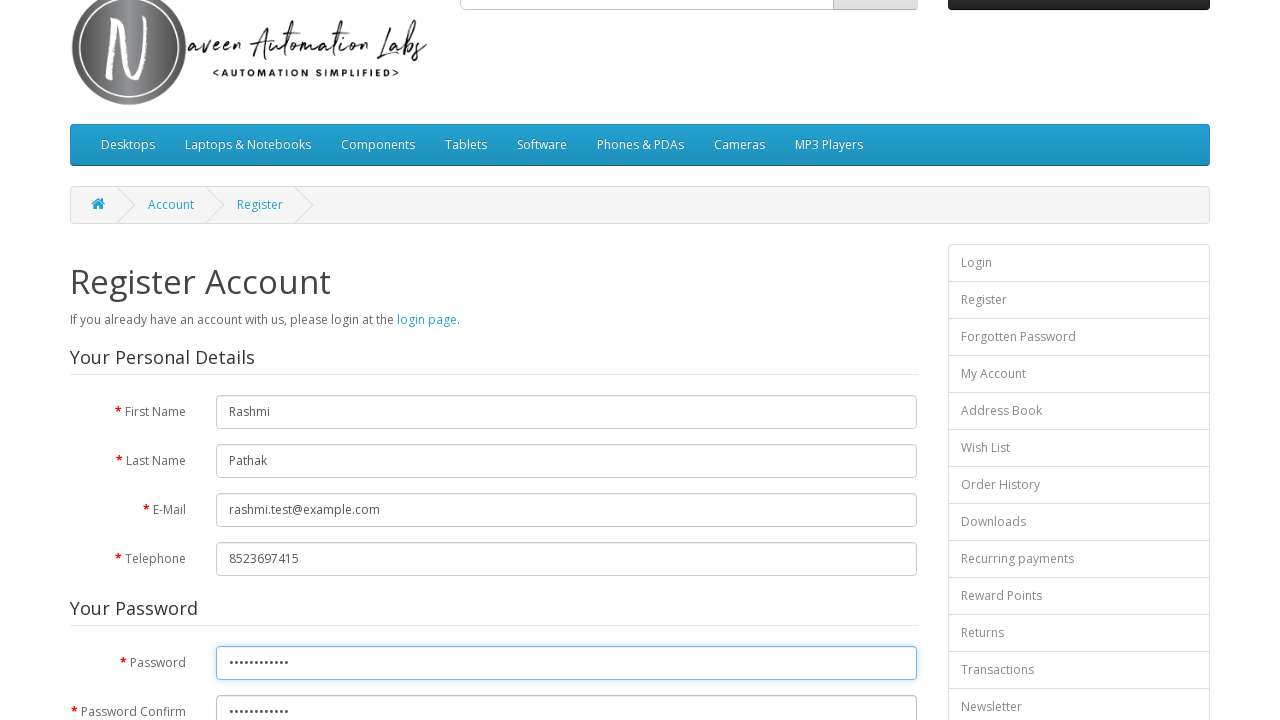

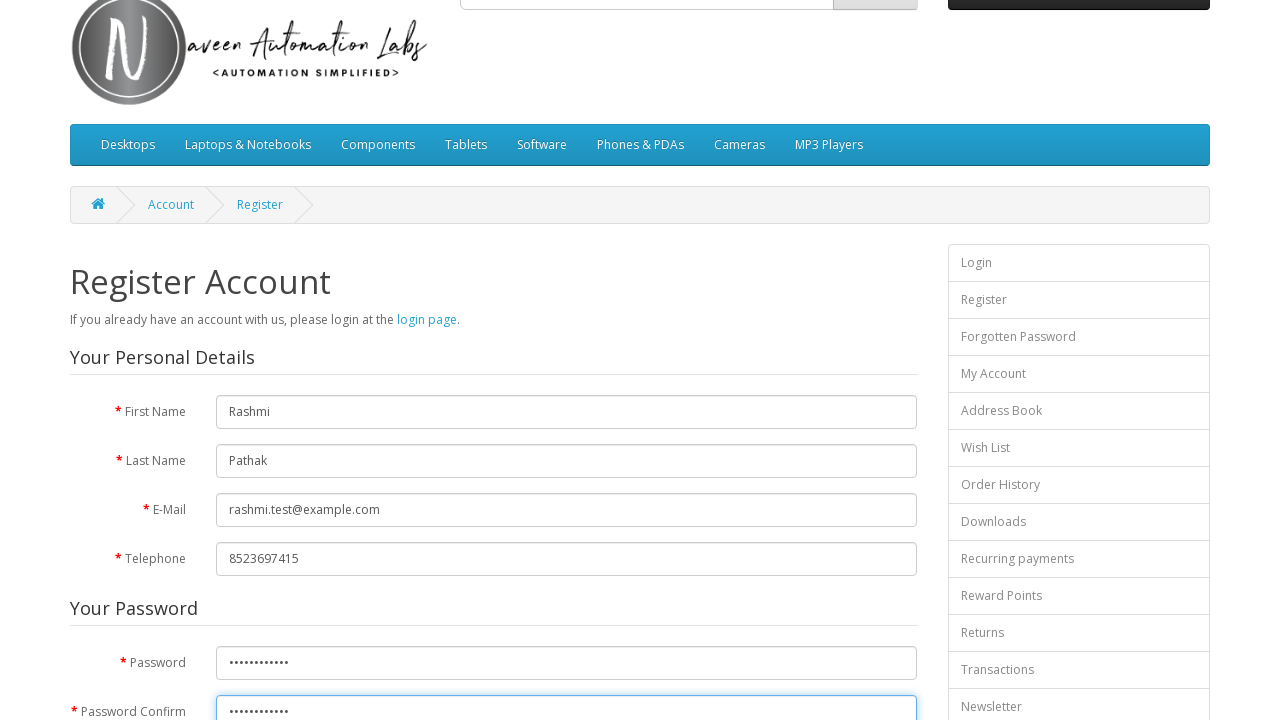